Tests dropdown selection by selecting an option using visible text label 'Option 2'

Starting URL: https://the-internet.herokuapp.com/dropdown

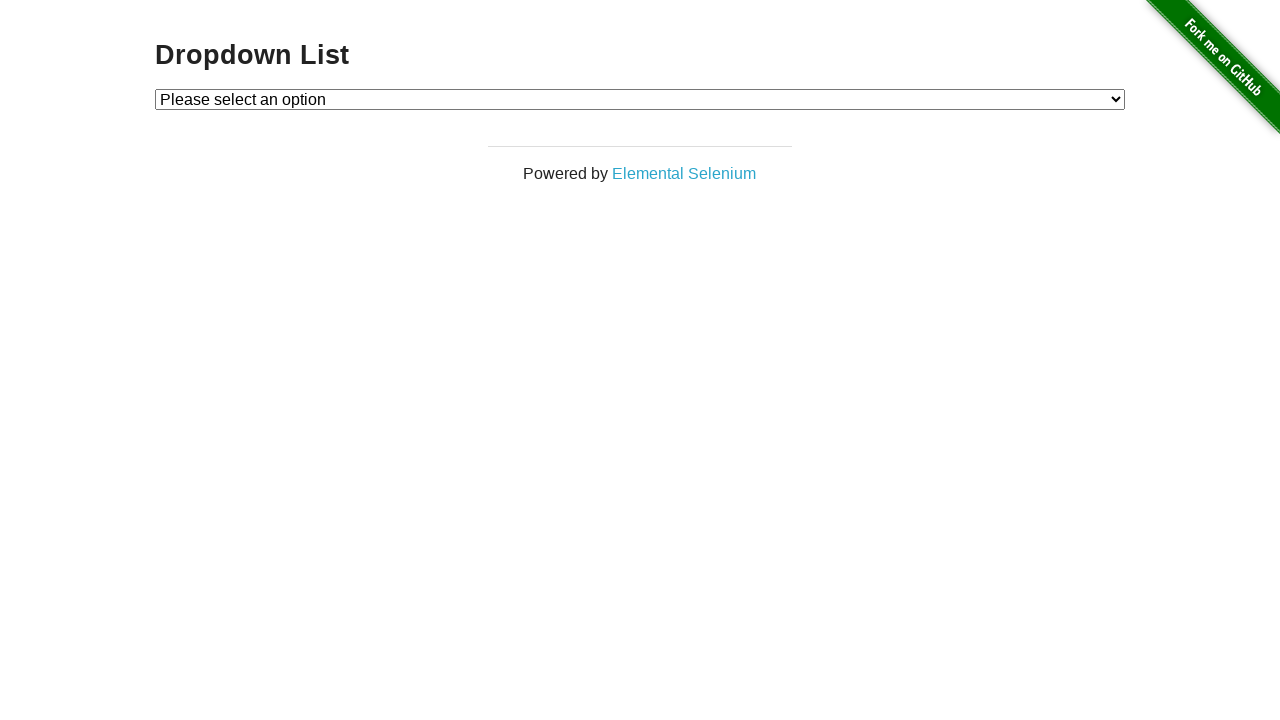

Selected 'Option 2' from dropdown using visible text label on #dropdown
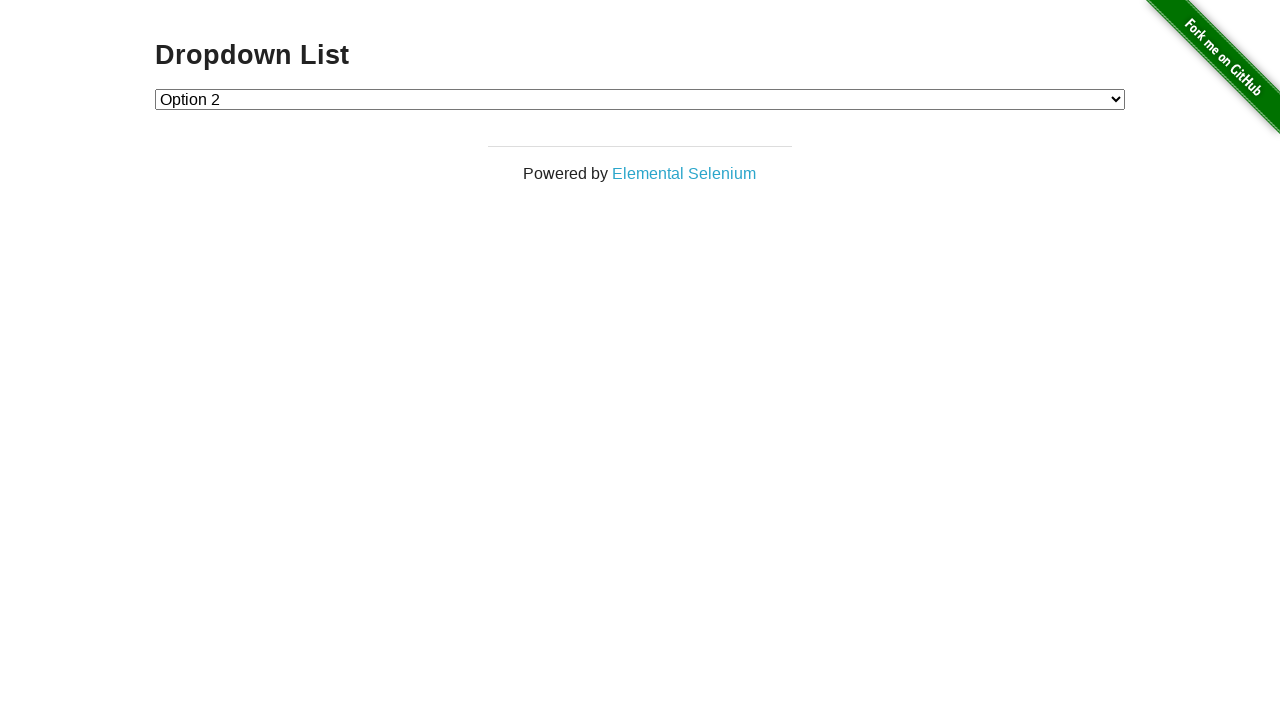

Retrieved selected option text content from dropdown
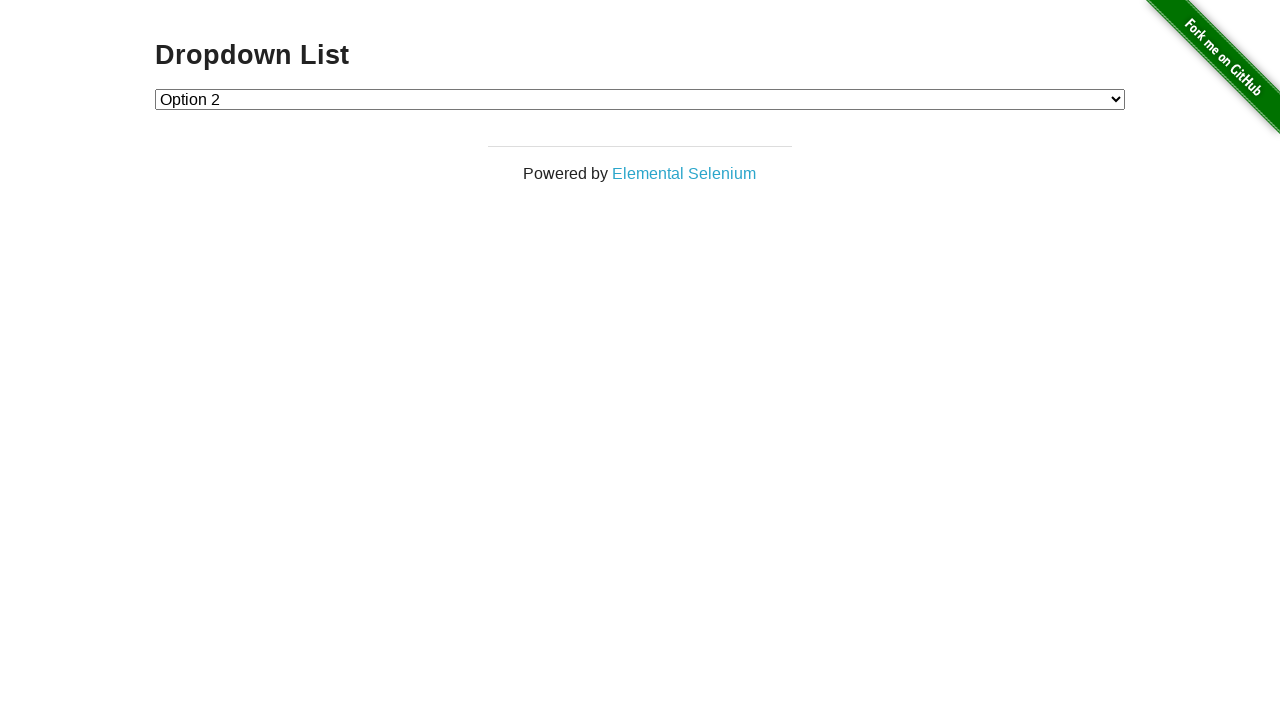

Verified that 'Option 2' is selected in dropdown
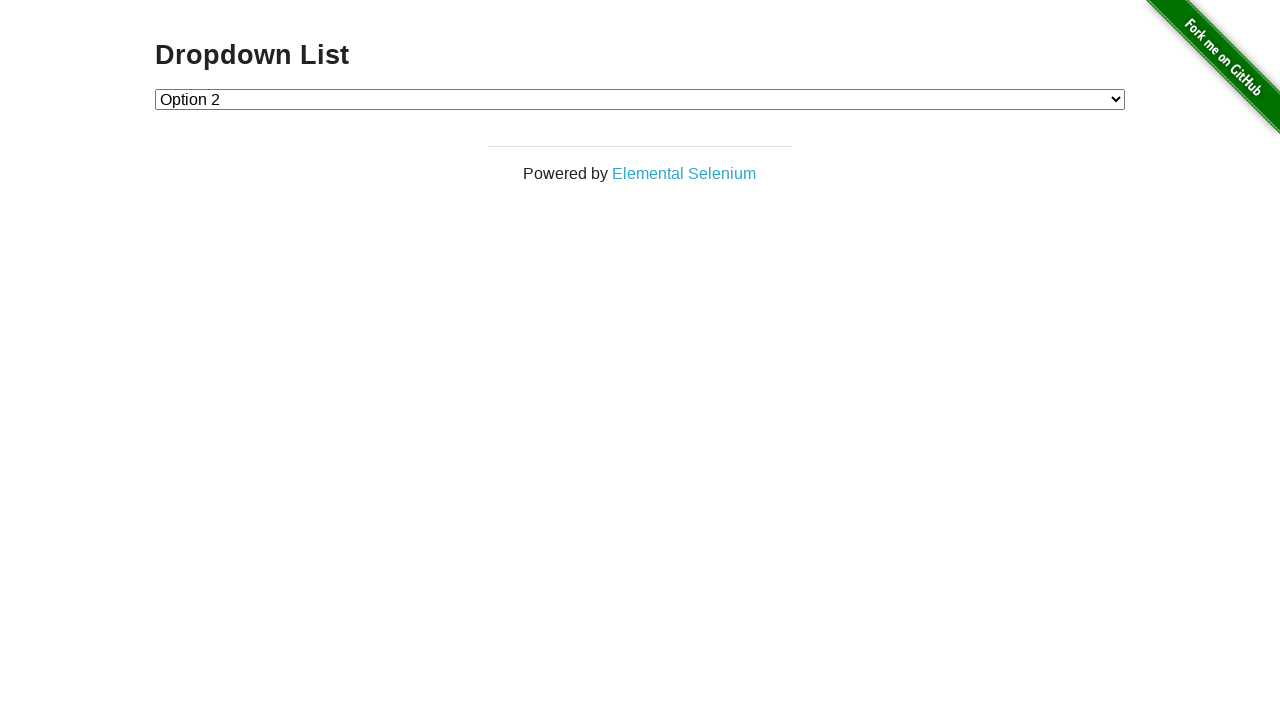

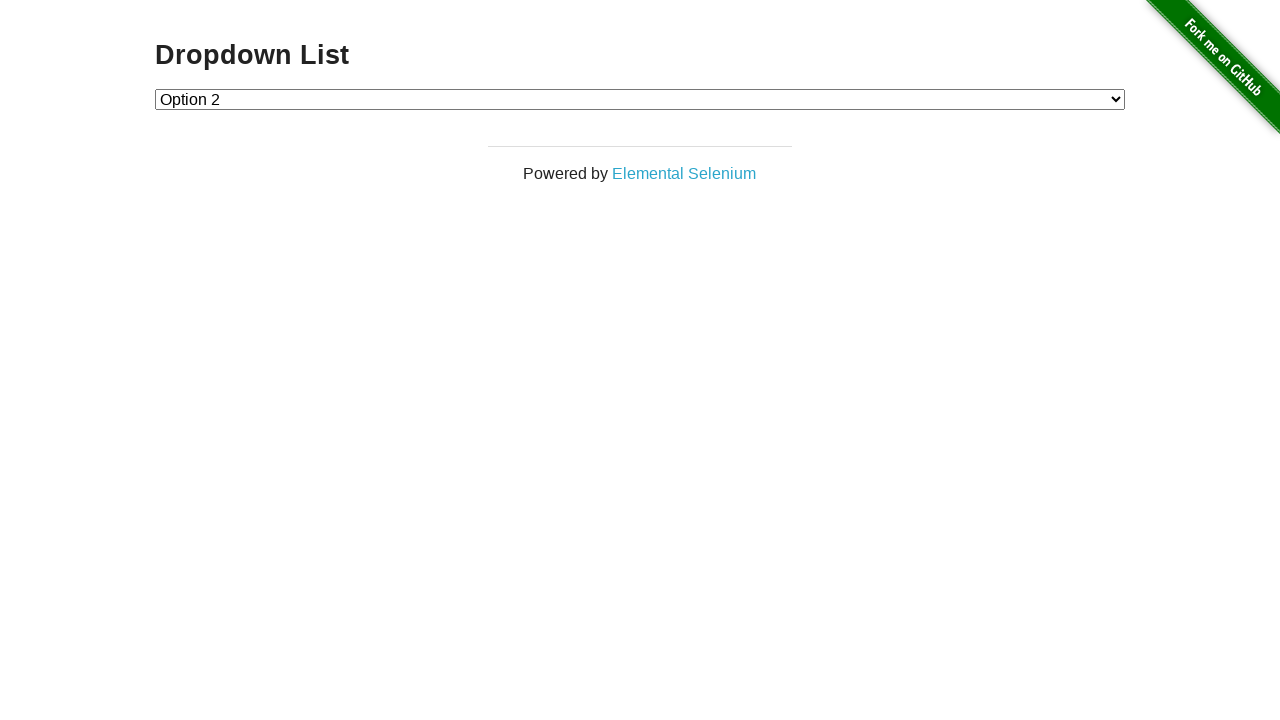